Verifies that the page title contains the expected text

Starting URL: https://saucelabs.com/test/guinea-pig

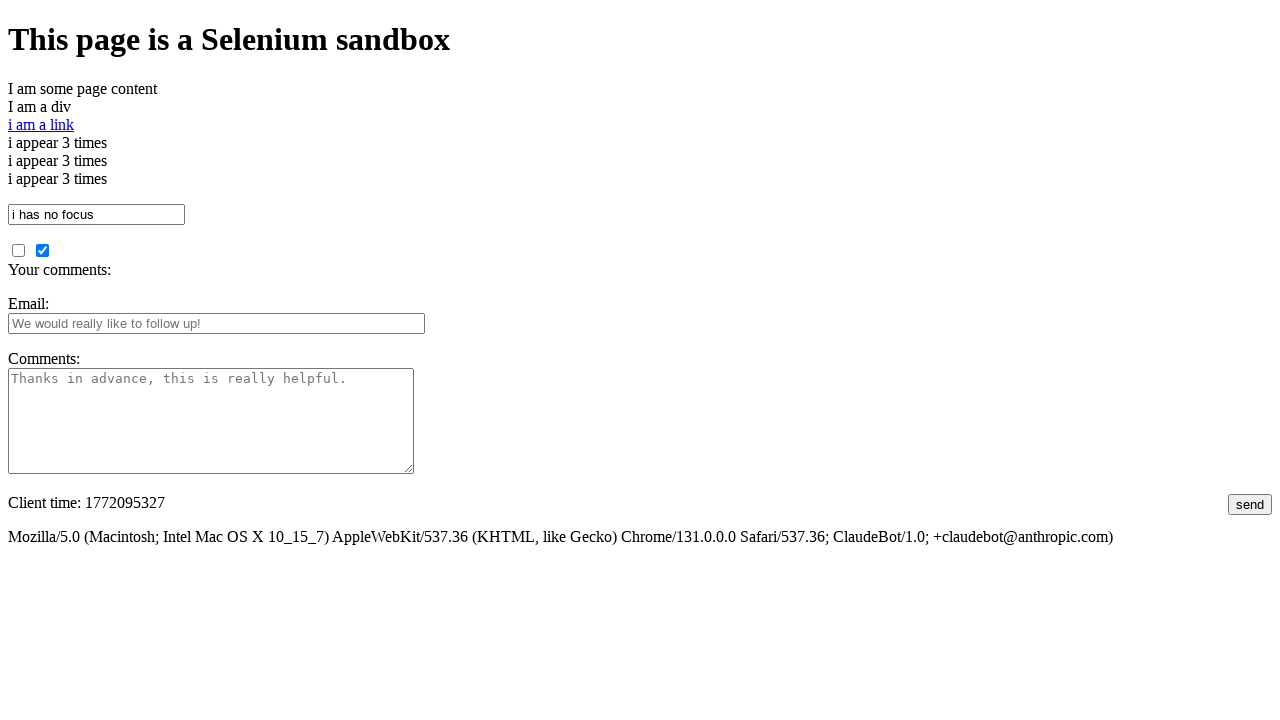

Navigated to https://saucelabs.com/test/guinea-pig
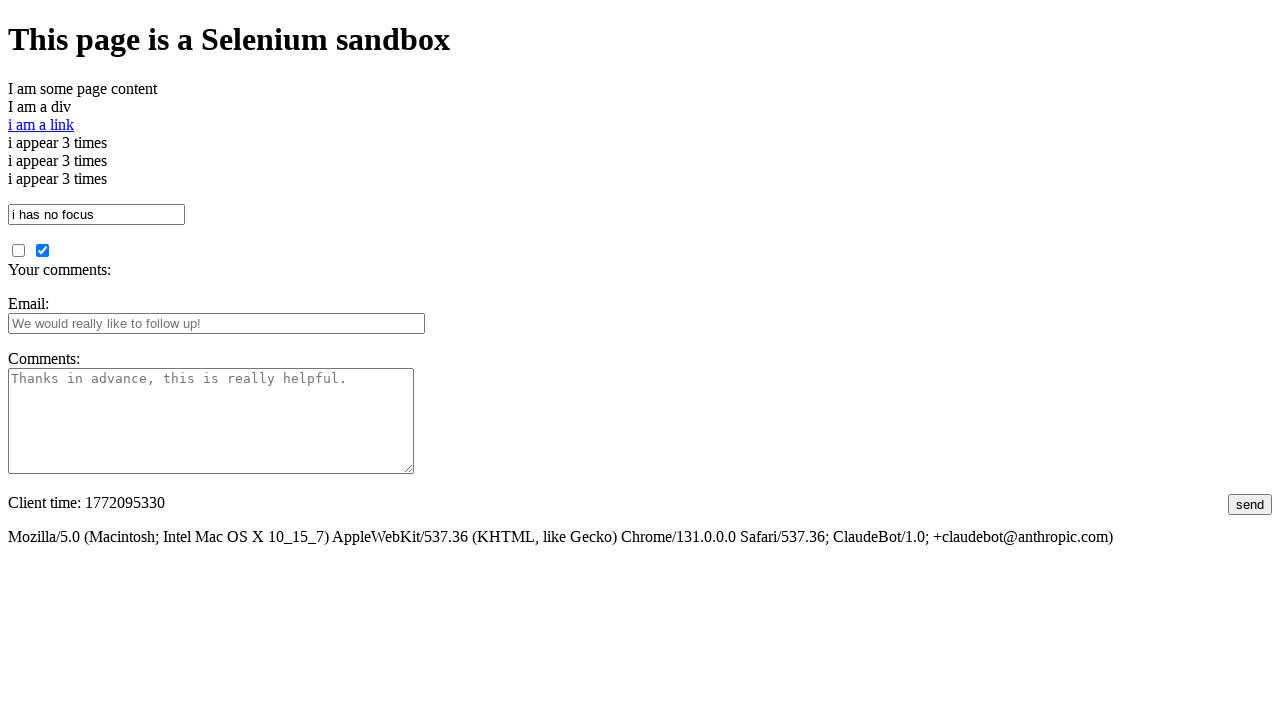

Verified page title contains 'I am a page title - Sauce Labs'
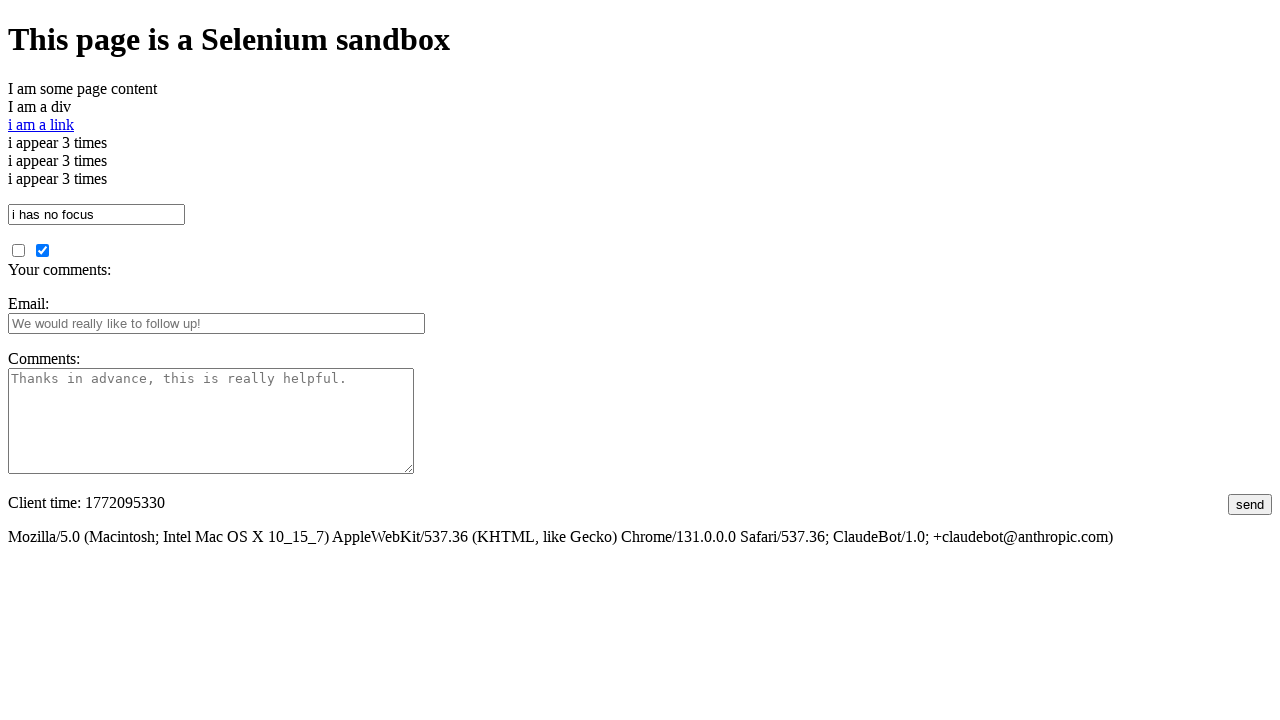

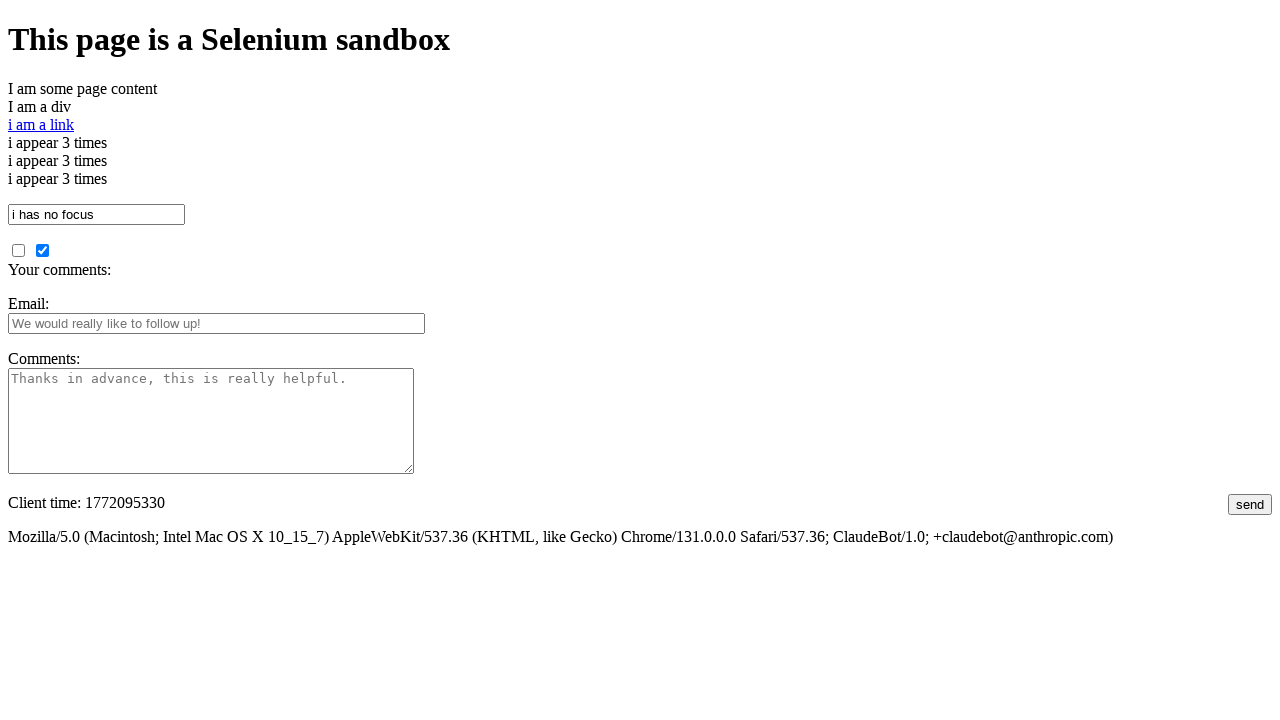